Tests searching for a non-existent term on the blog, verifying that no results message is displayed

Starting URL: https://blogdoagi.com.br/

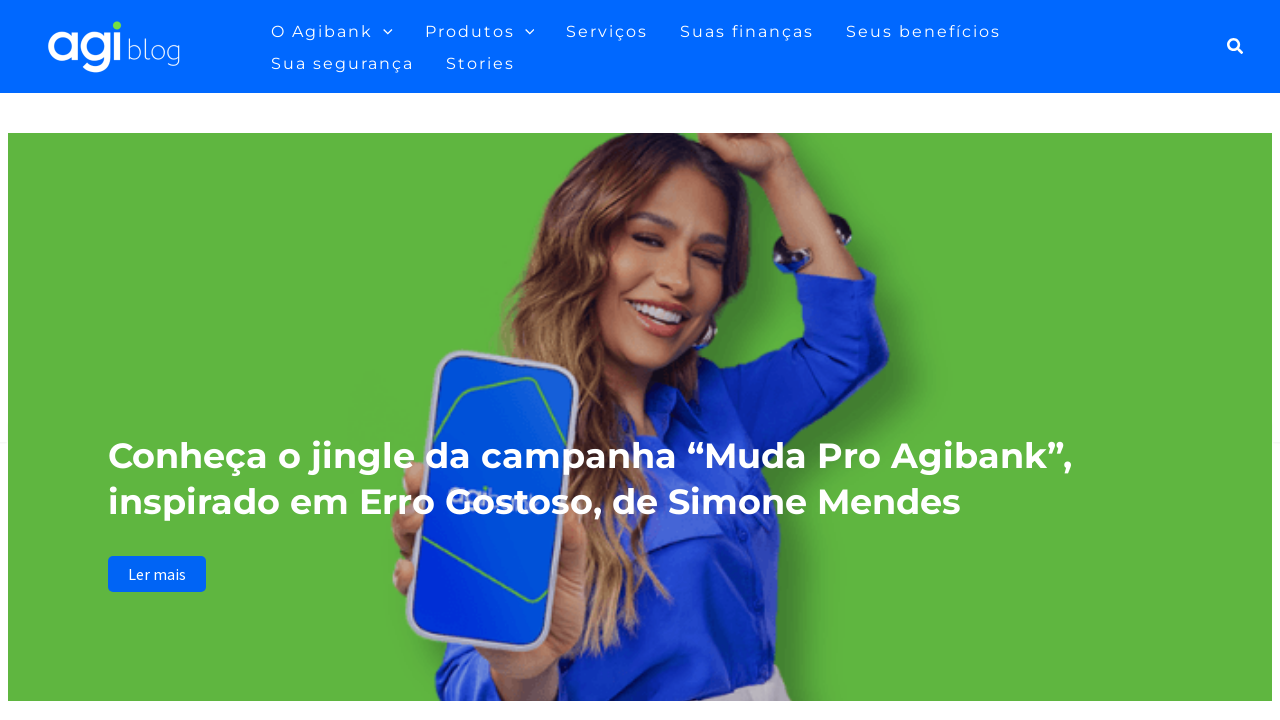

Clicked search icon in header at (1236, 46) on //*[@id="ast-desktop-header"]/div[1]/div/div/div/div[3]/div[2]/div/div/a
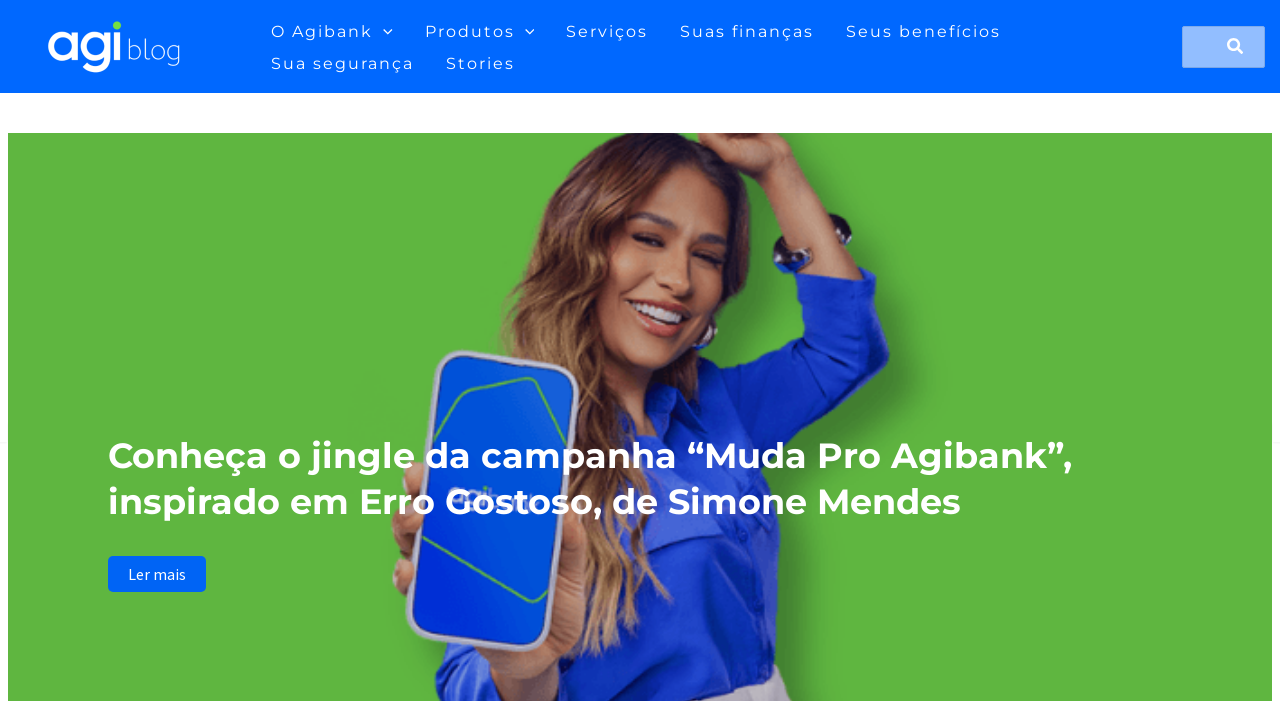

Search field appeared
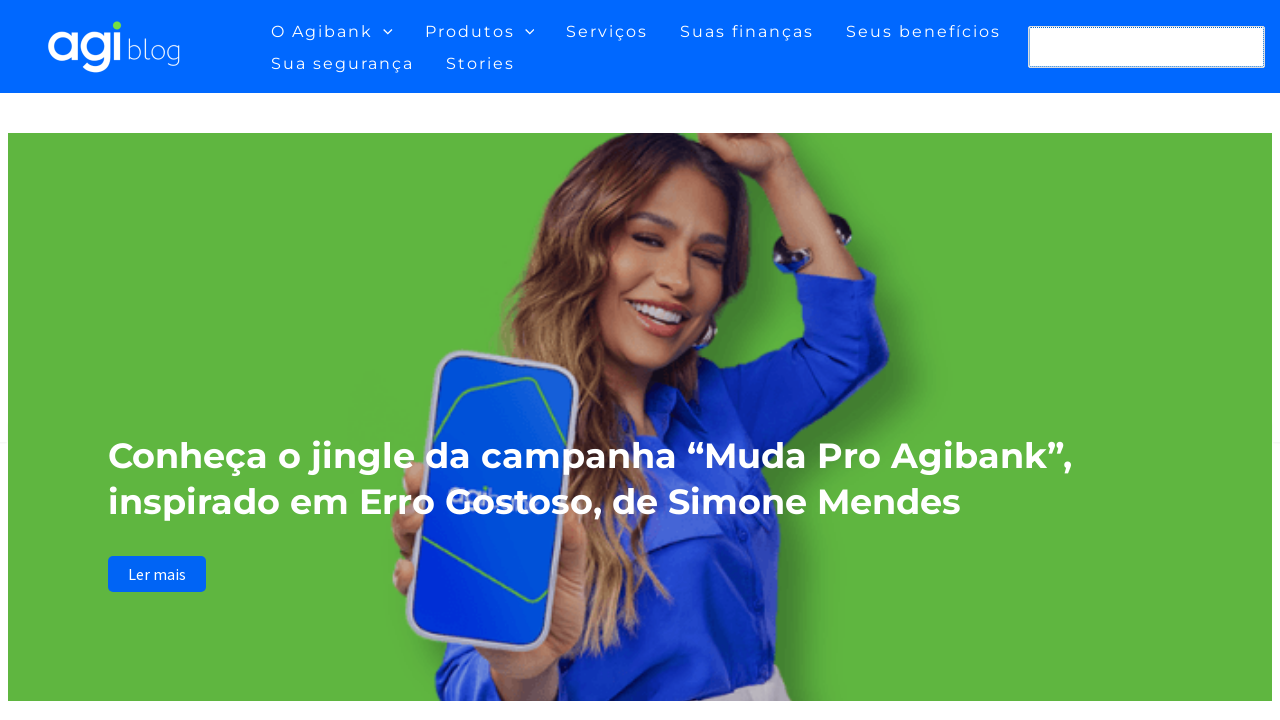

Entered non-existent search term 'basculho' on //*[@id="search-field"]
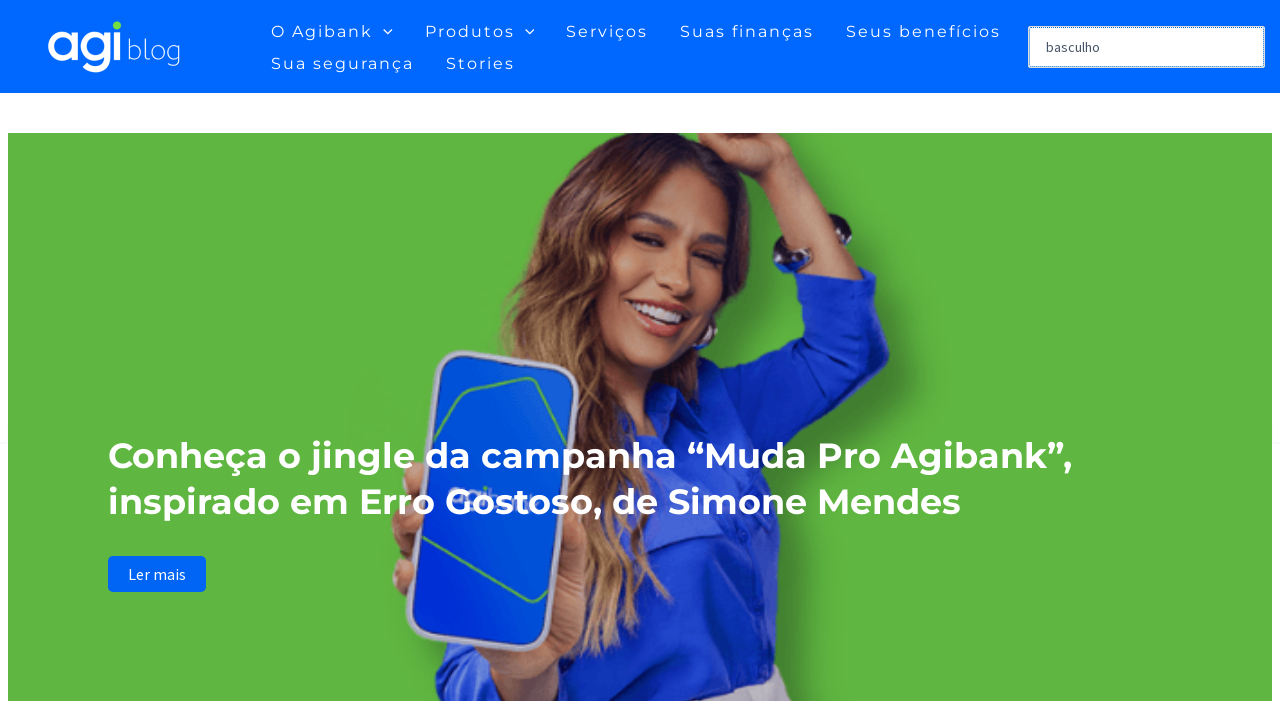

Pressed Enter to submit search on //*[@id="search-field"]
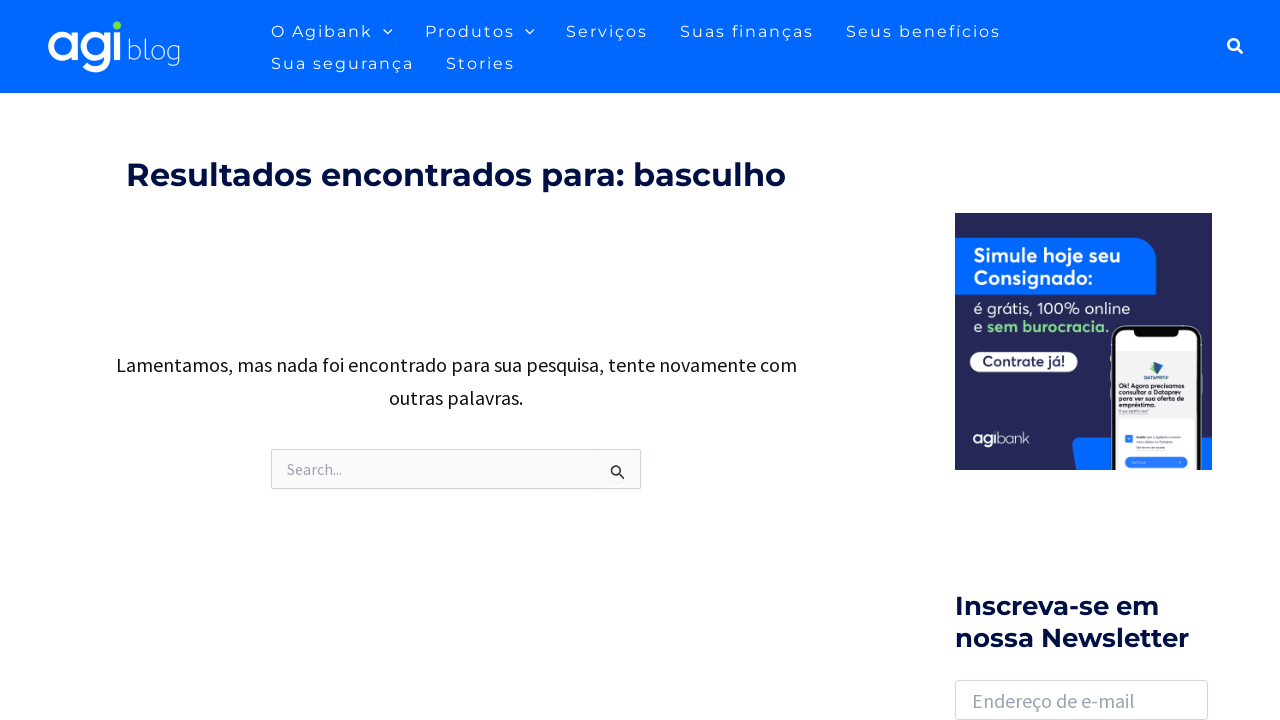

Page title loaded after search
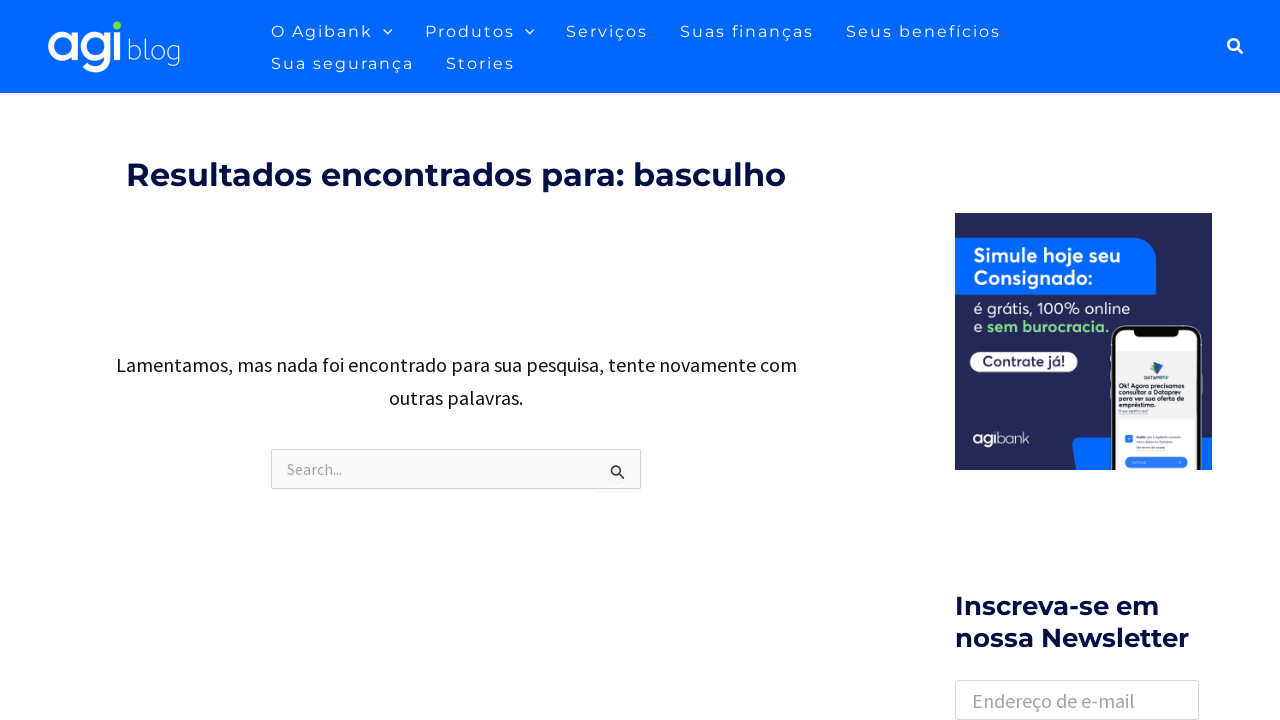

No results message appeared
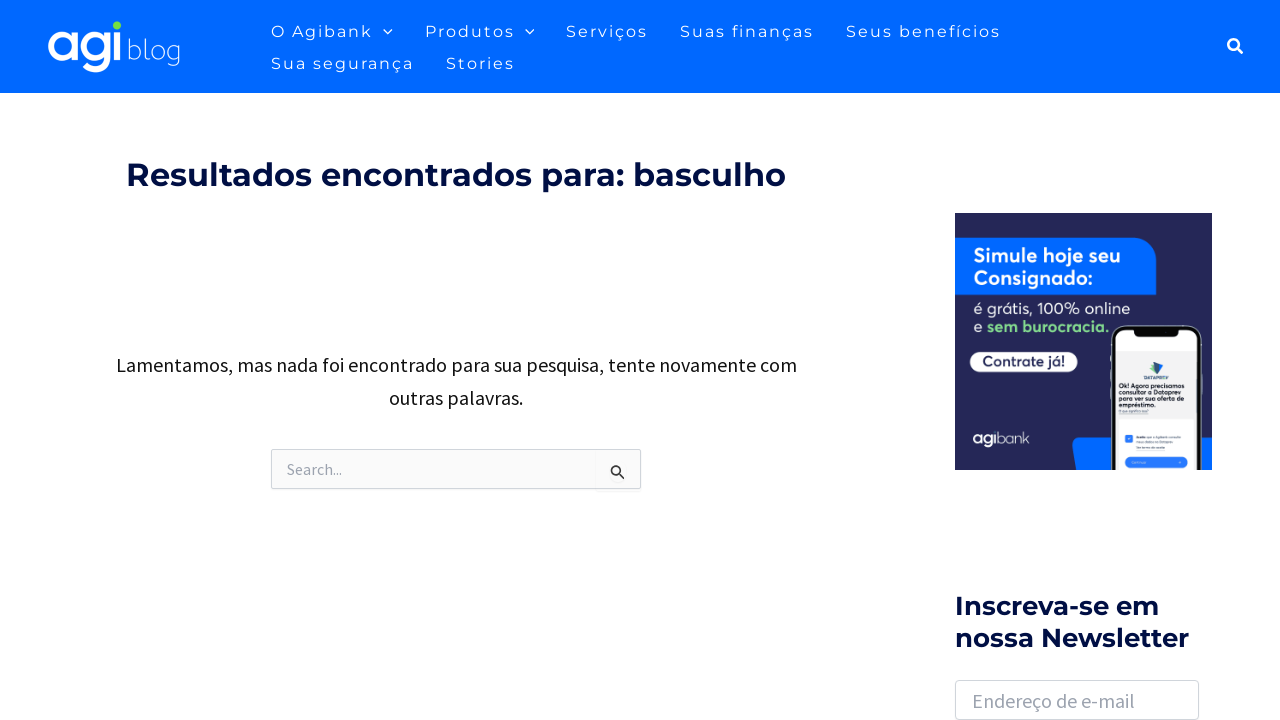

Retrieved no results element
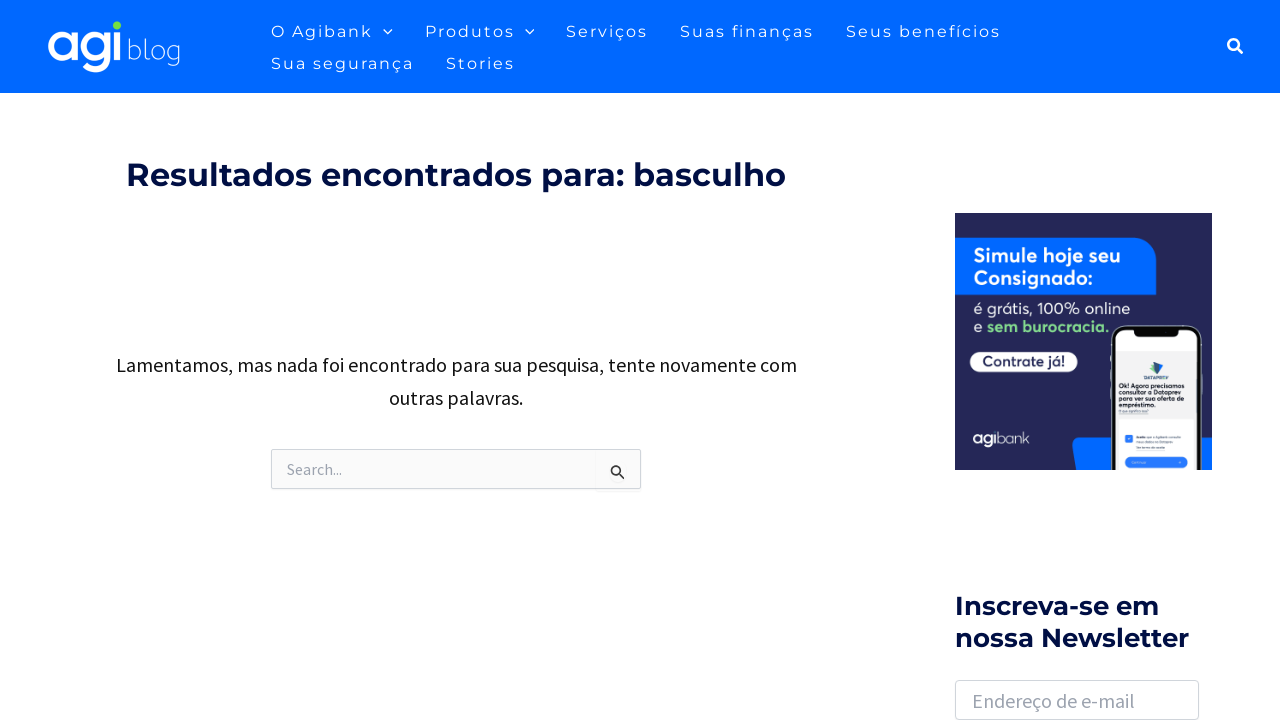

Retrieved no results text: 'Lamentamos, mas nada foi encontrado para sua pesquisa, tente novamente com outras palavras.

Pesquisar por:


Pesquisar





'
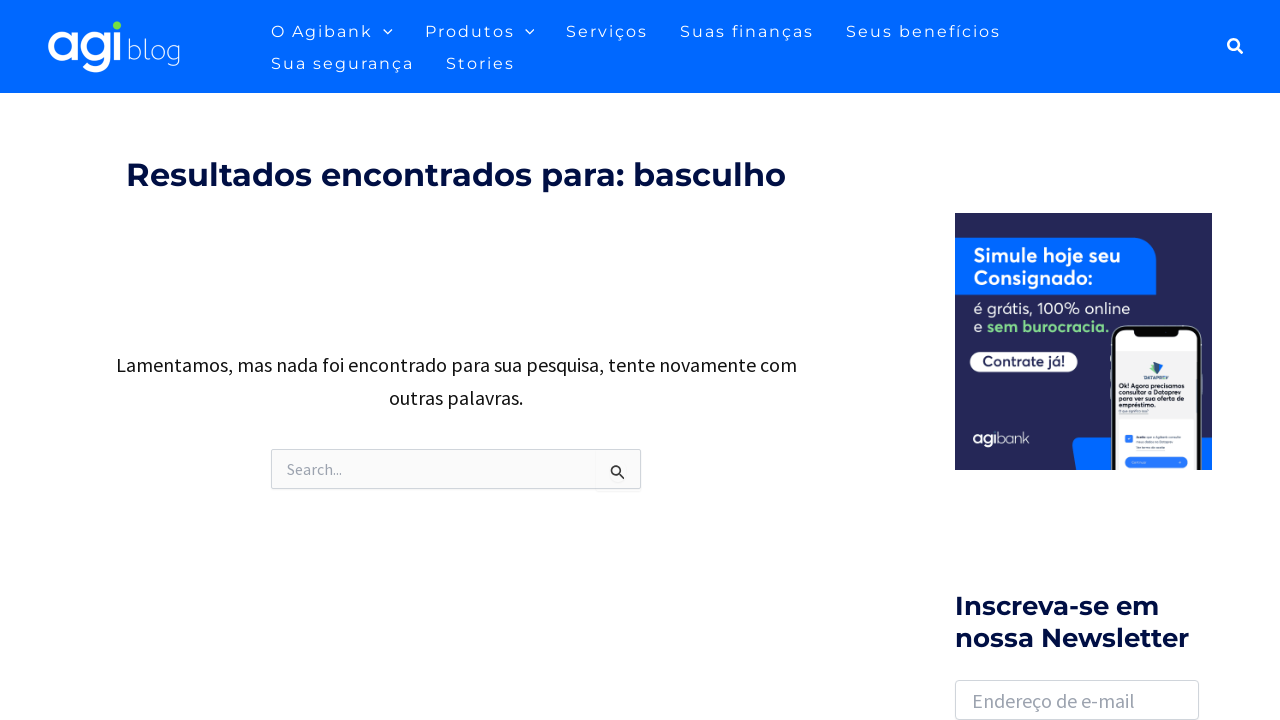

Verified no results message contains expected text
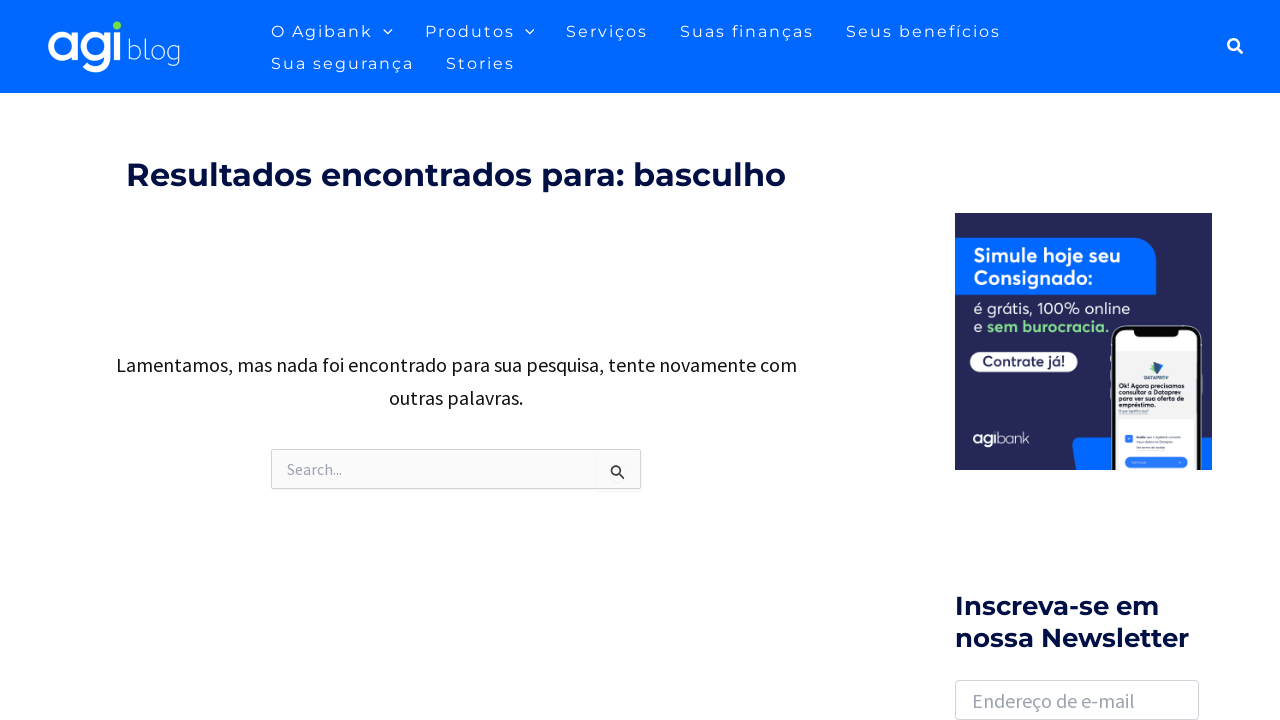

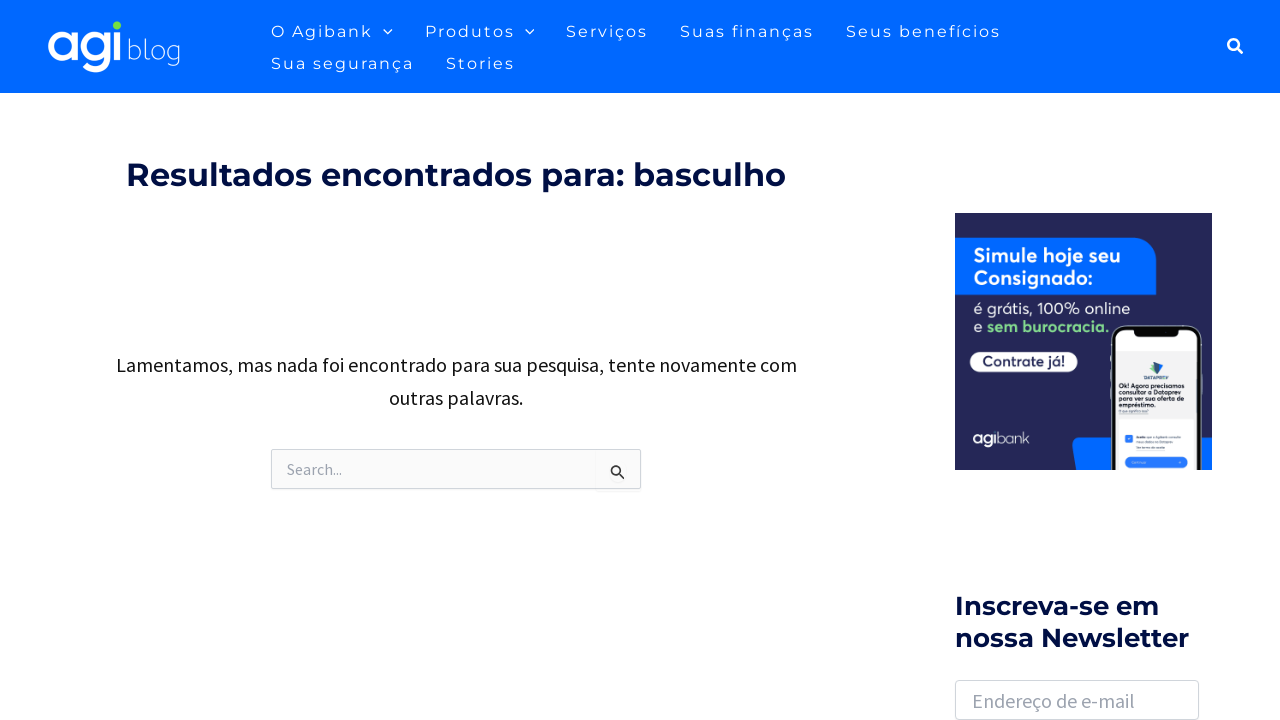